Tests that edits can be cancelled by pressing Escape key

Starting URL: https://demo.playwright.dev/todomvc

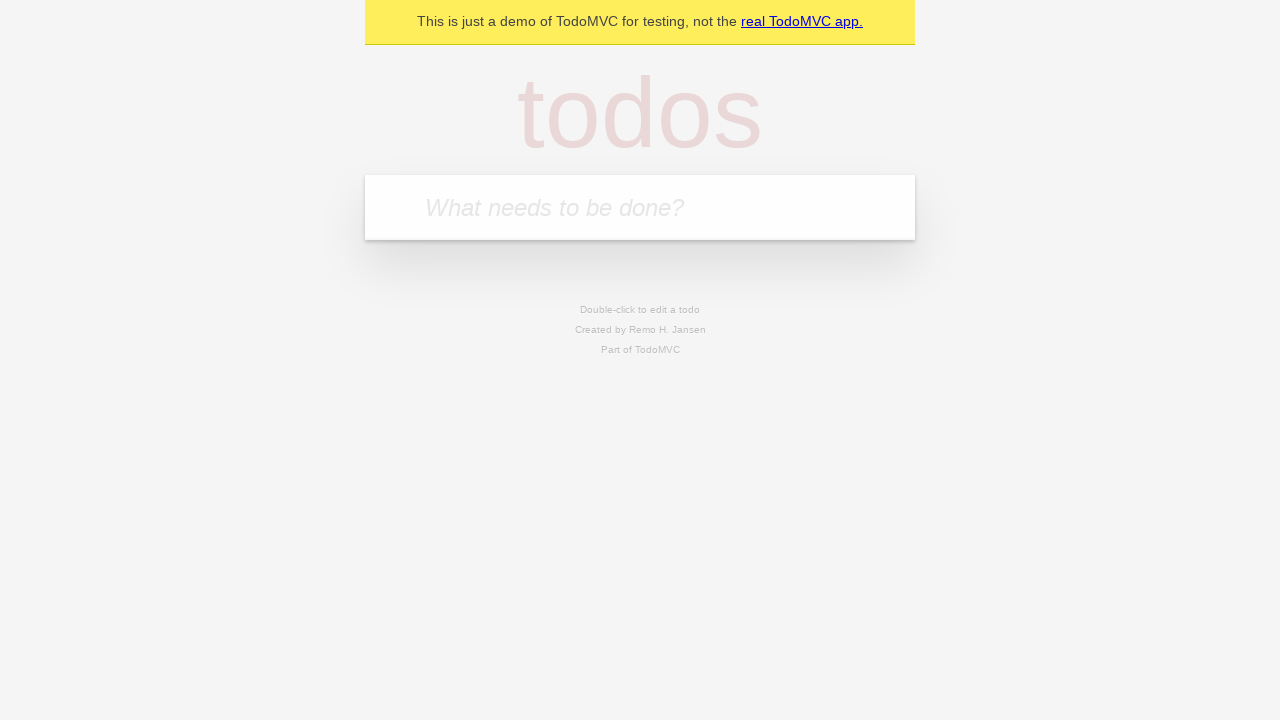

Filled todo input with 'buy some cheese' on internal:attr=[placeholder="What needs to be done?"i]
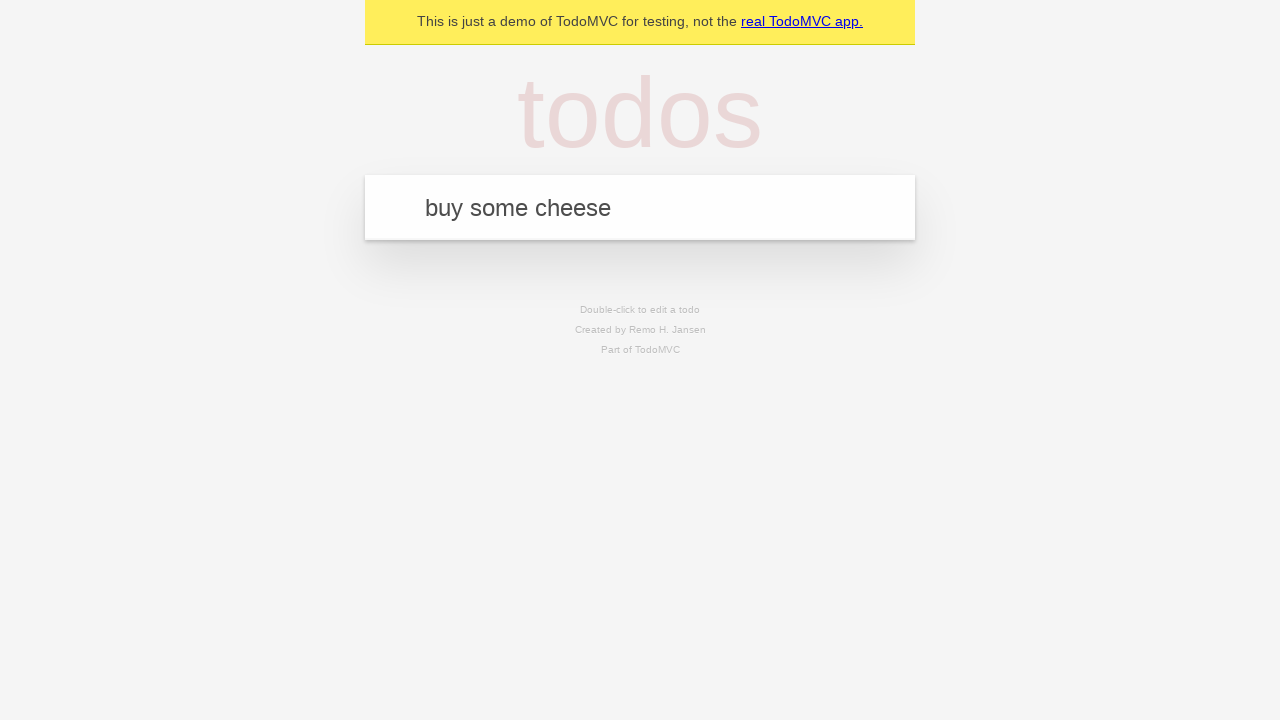

Pressed Enter to create first todo on internal:attr=[placeholder="What needs to be done?"i]
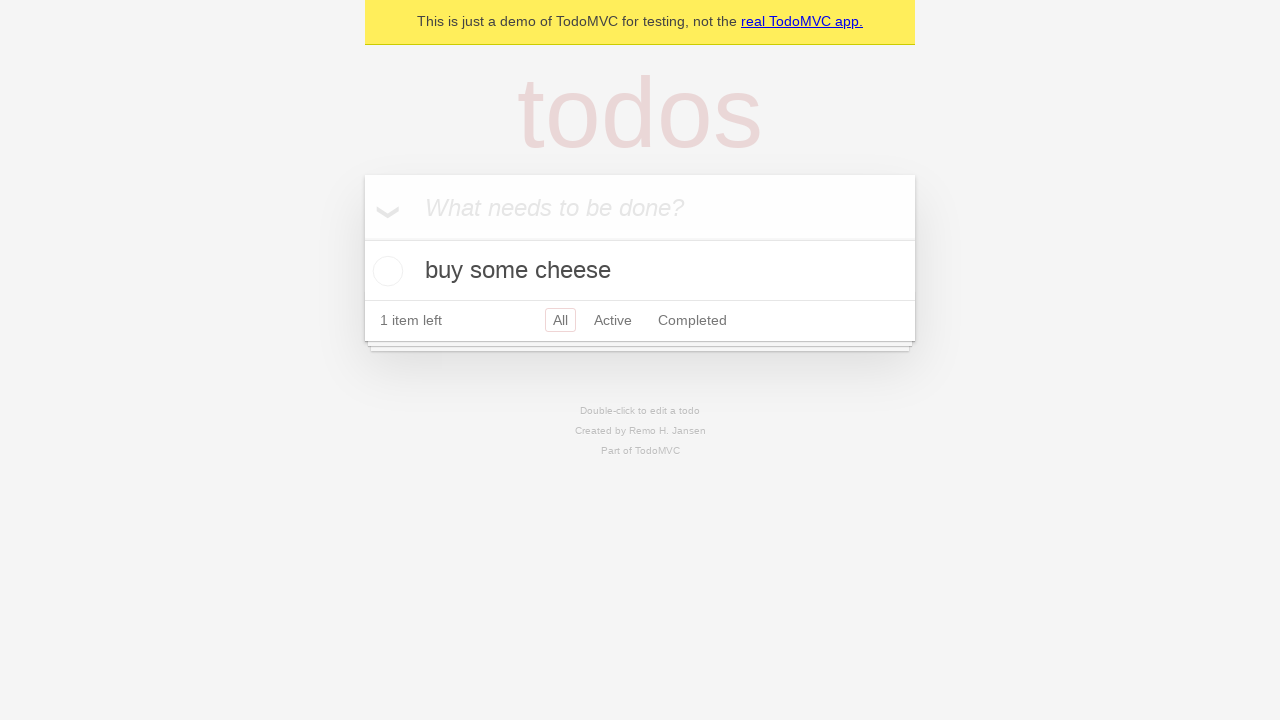

Filled todo input with 'feed the cat' on internal:attr=[placeholder="What needs to be done?"i]
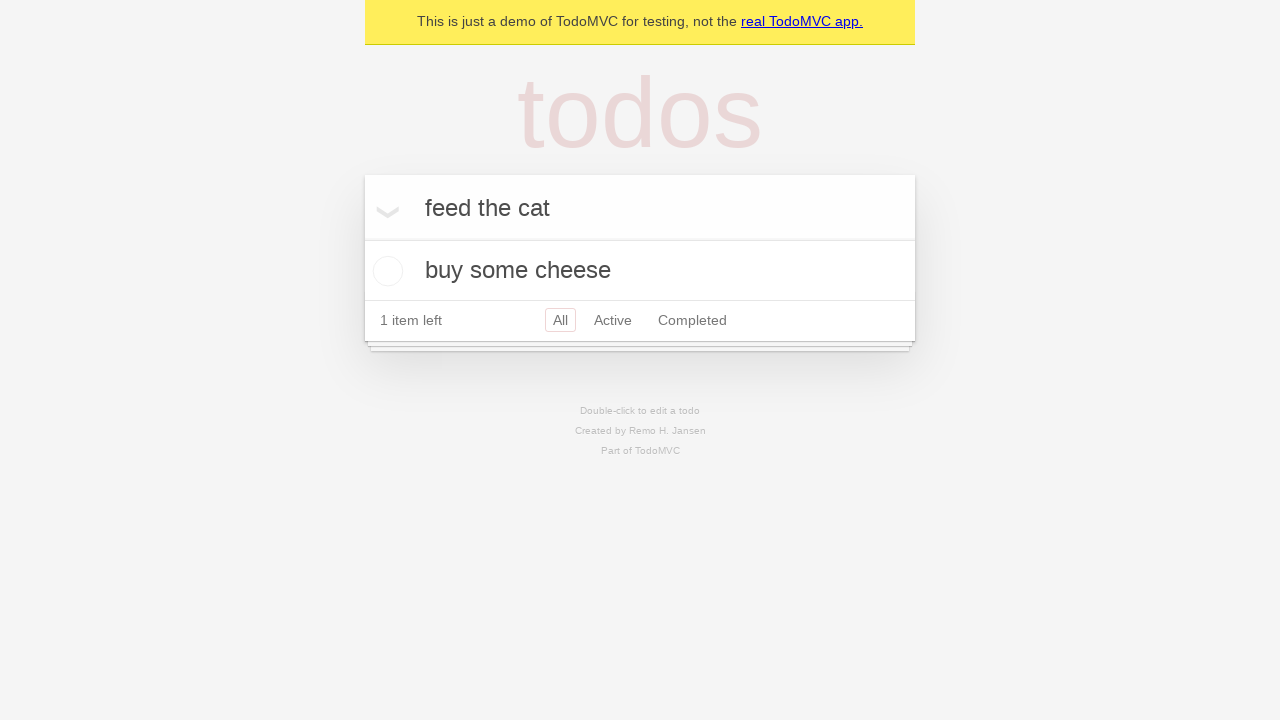

Pressed Enter to create second todo on internal:attr=[placeholder="What needs to be done?"i]
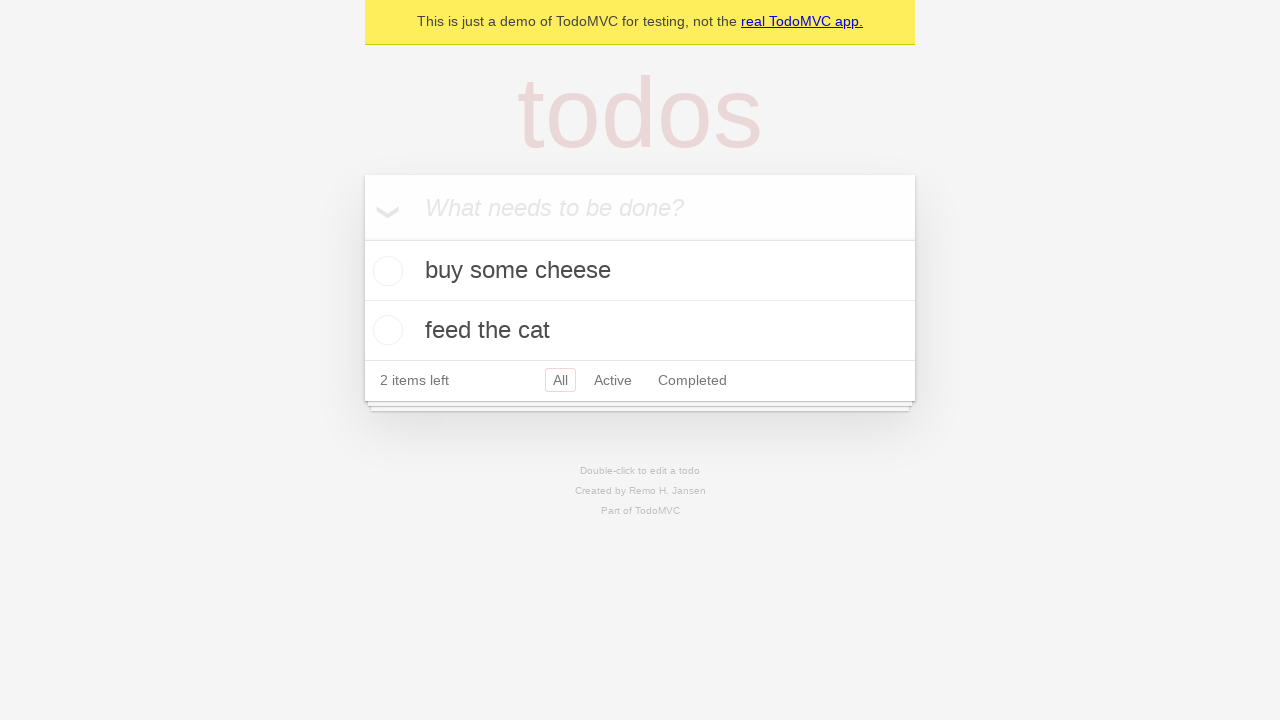

Filled todo input with 'book a doctors appointment' on internal:attr=[placeholder="What needs to be done?"i]
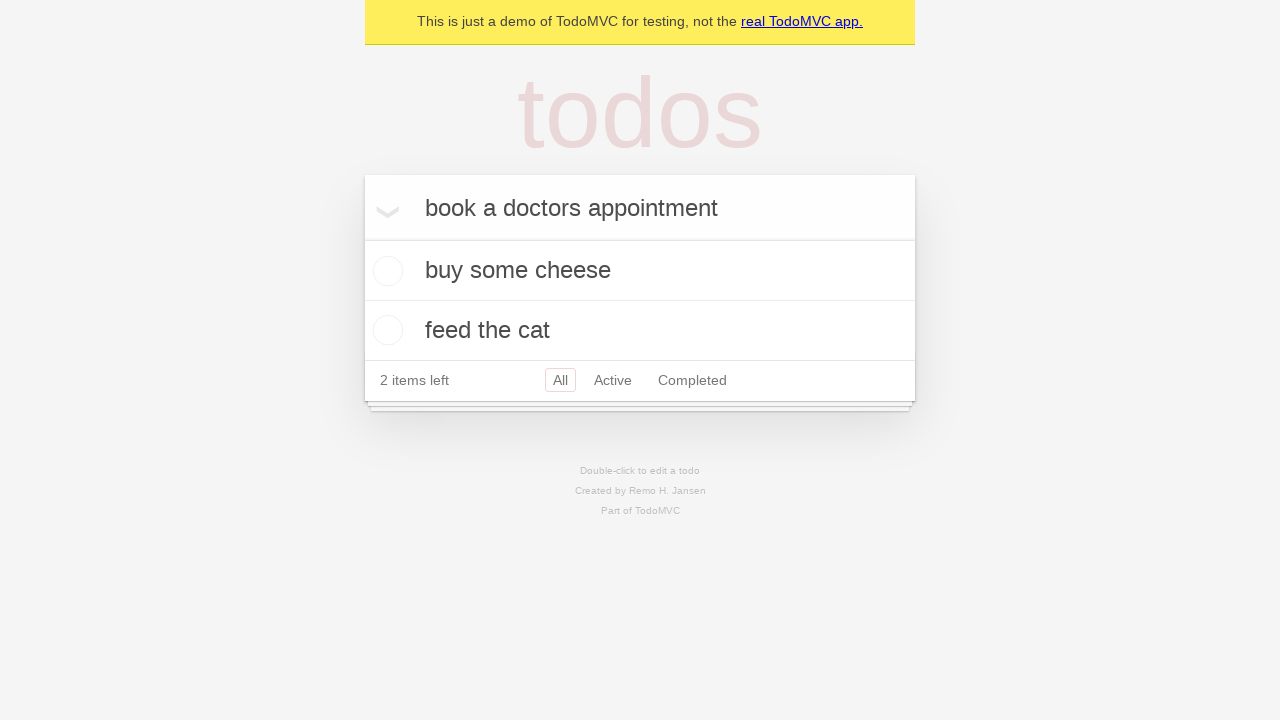

Pressed Enter to create third todo on internal:attr=[placeholder="What needs to be done?"i]
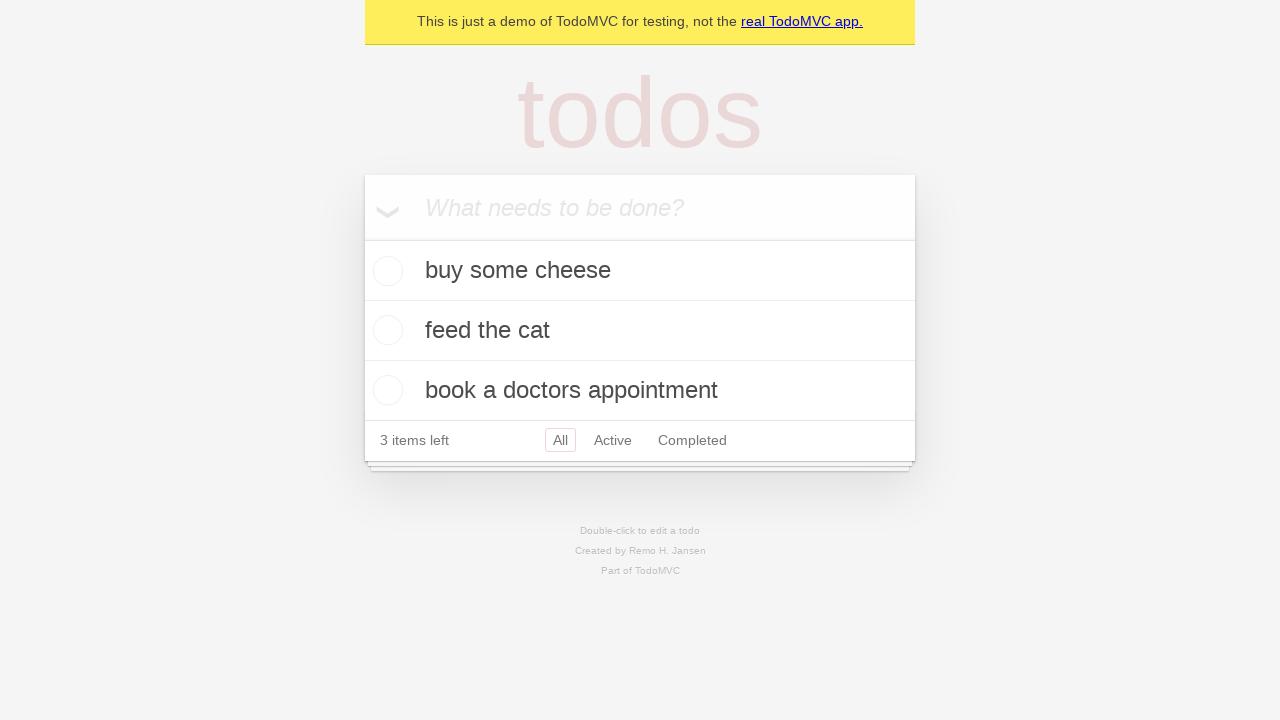

Double-clicked second todo to enter edit mode at (640, 331) on internal:testid=[data-testid="todo-item"s] >> nth=1
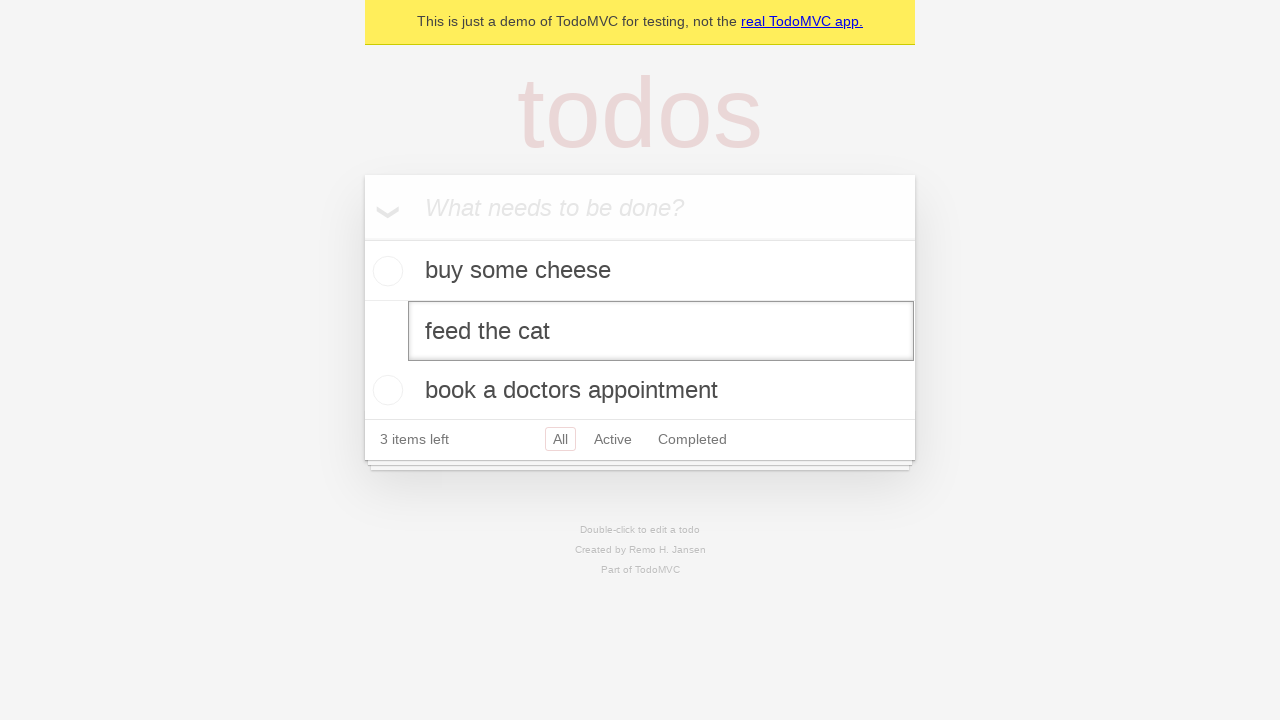

Filled edit textbox with 'buy some sausages' on internal:testid=[data-testid="todo-item"s] >> nth=1 >> internal:role=textbox[nam
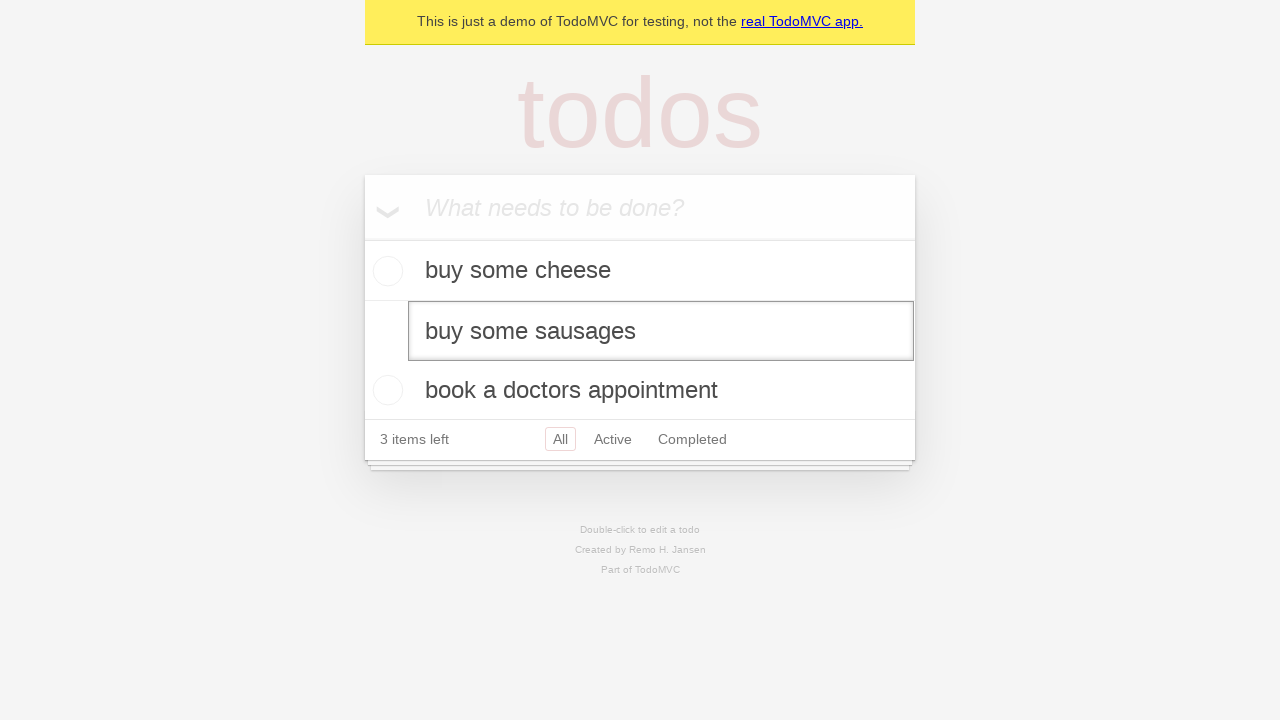

Pressed Escape to cancel the edit on internal:testid=[data-testid="todo-item"s] >> nth=1 >> internal:role=textbox[nam
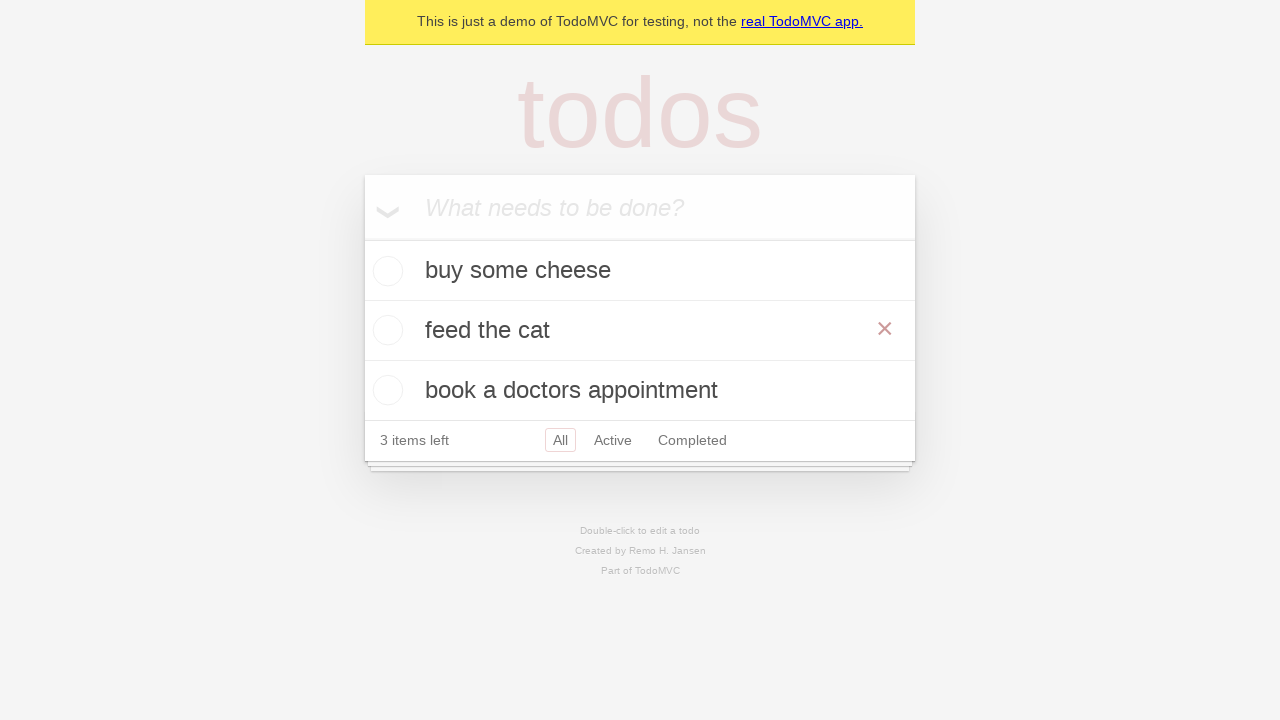

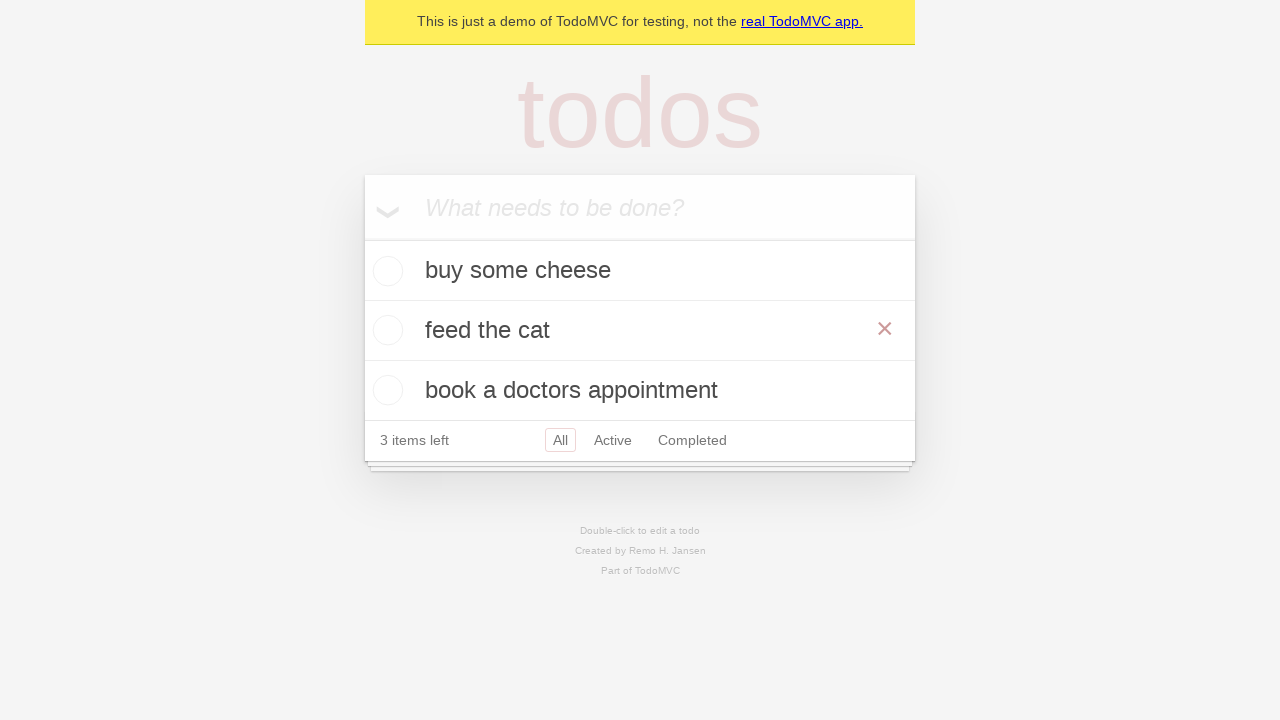